Validates that the first 100 articles on Hacker News "newest" page are sorted from newest to oldest by comparing timestamps across multiple pages

Starting URL: https://news.ycombinator.com/newest

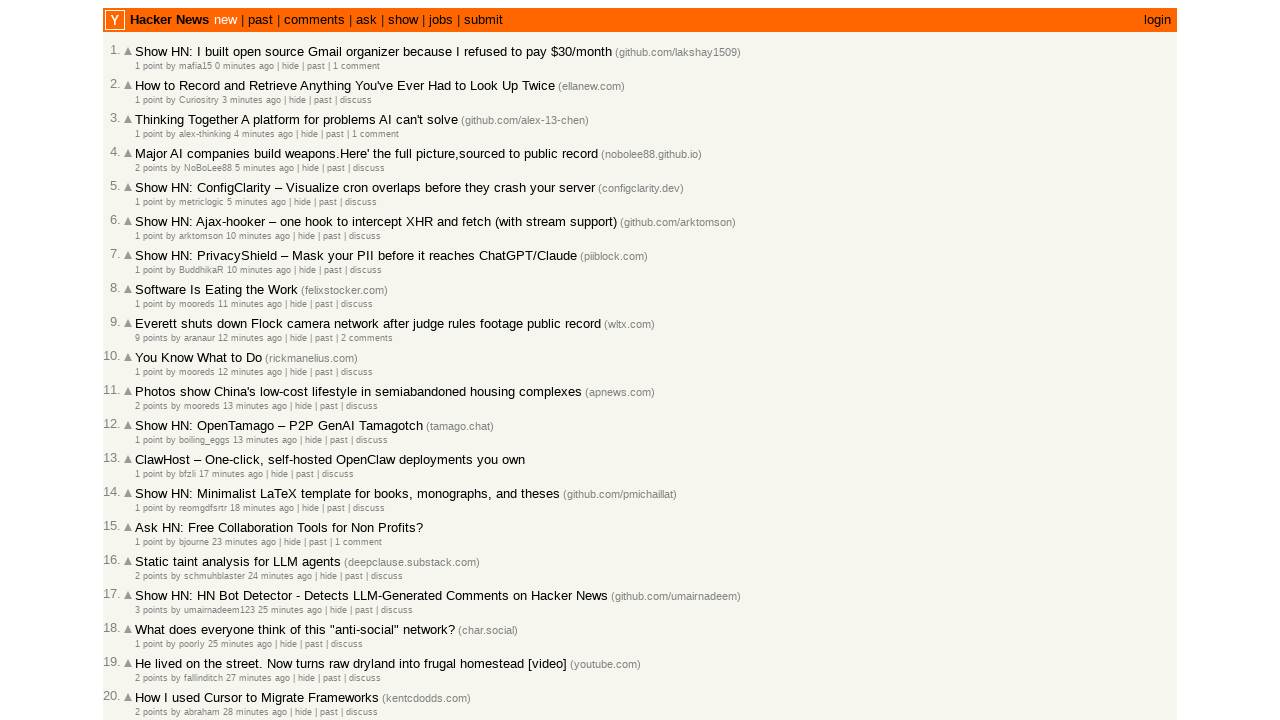

Waited for articles to load on Hacker News newest page
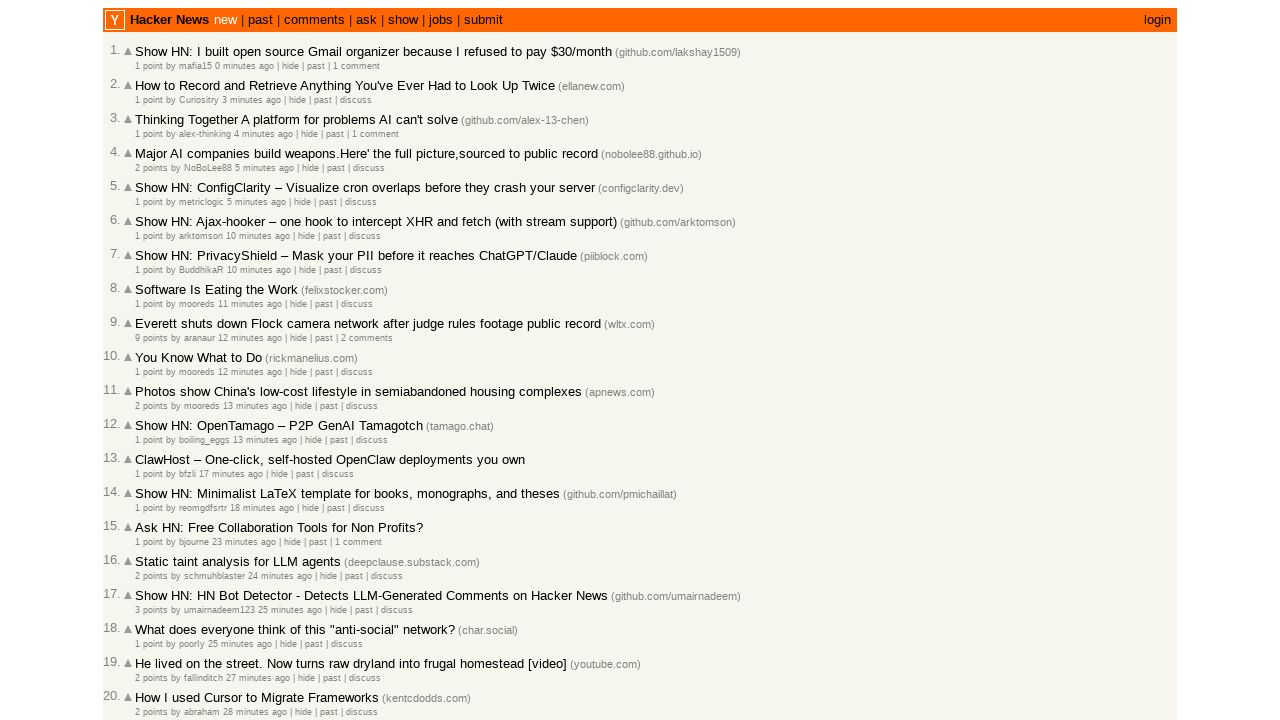

Checked 30 articles for correct newest-to-oldest sorting (total checked: 30)
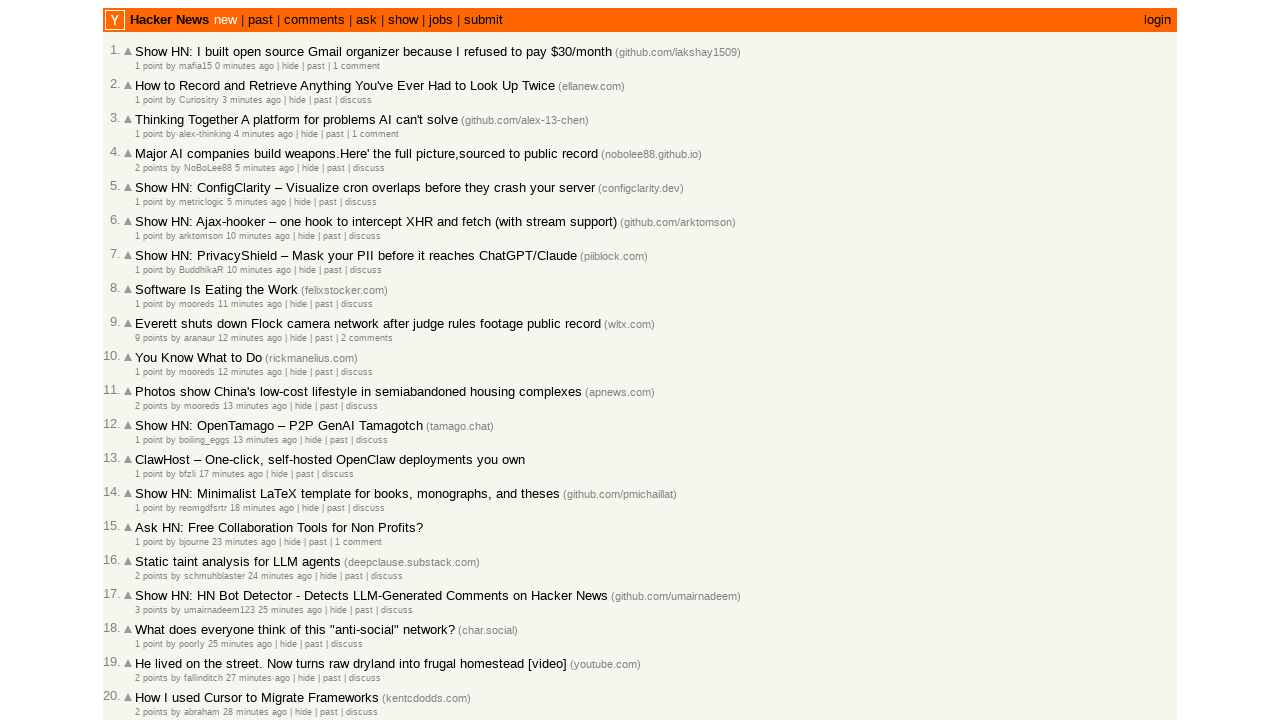

Clicked 'More' link to load next page of articles at (149, 616) on .morelink
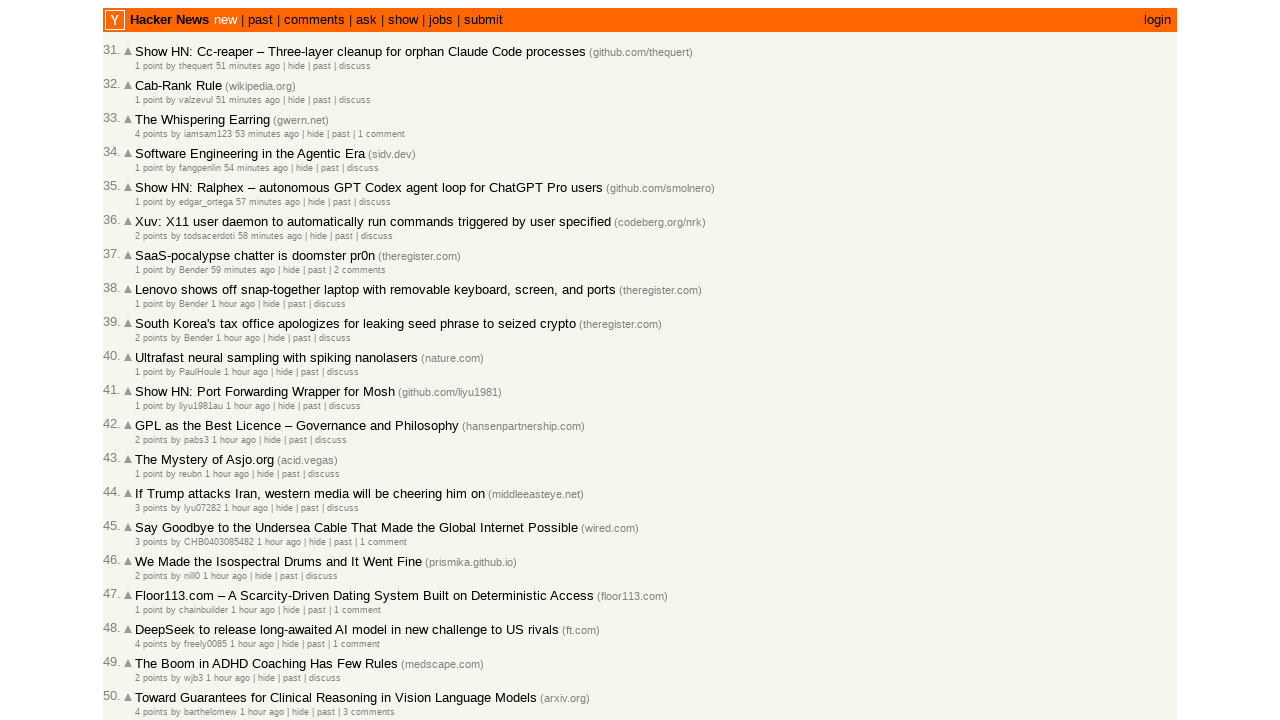

Waited for next page of articles to load
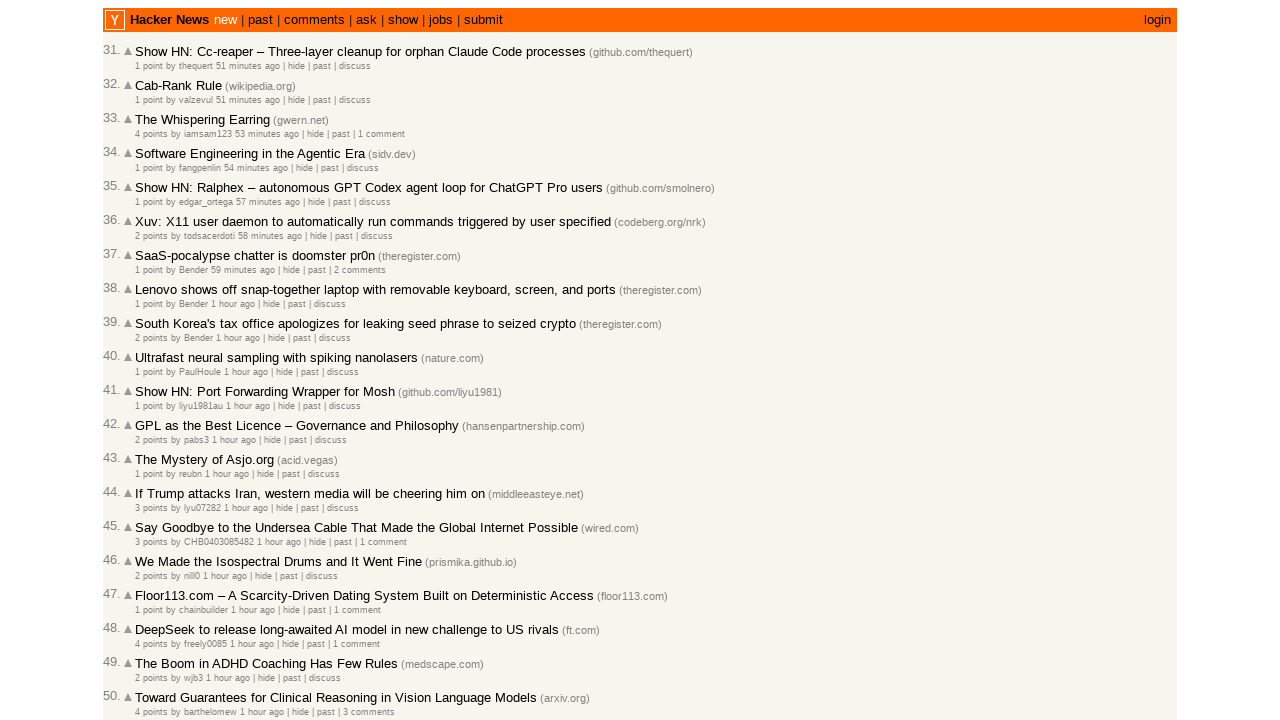

Checked 30 articles for correct newest-to-oldest sorting (total checked: 60)
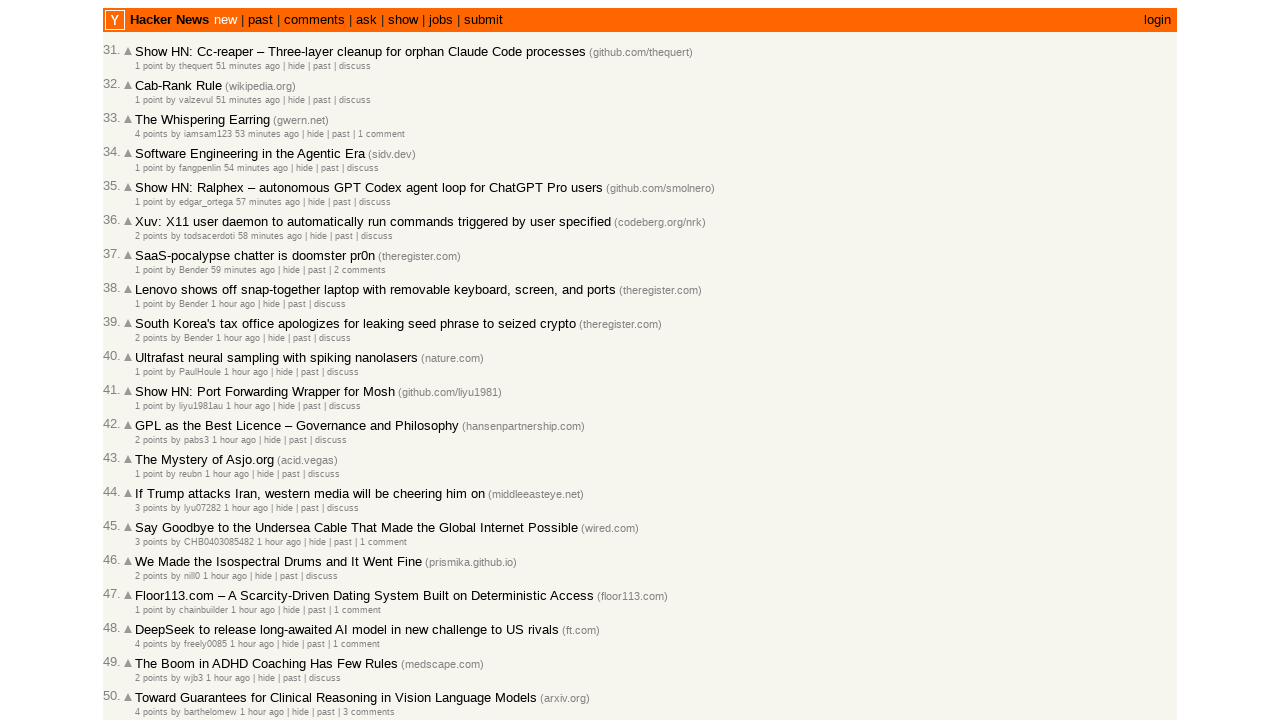

Clicked 'More' link to load next page of articles at (149, 616) on .morelink
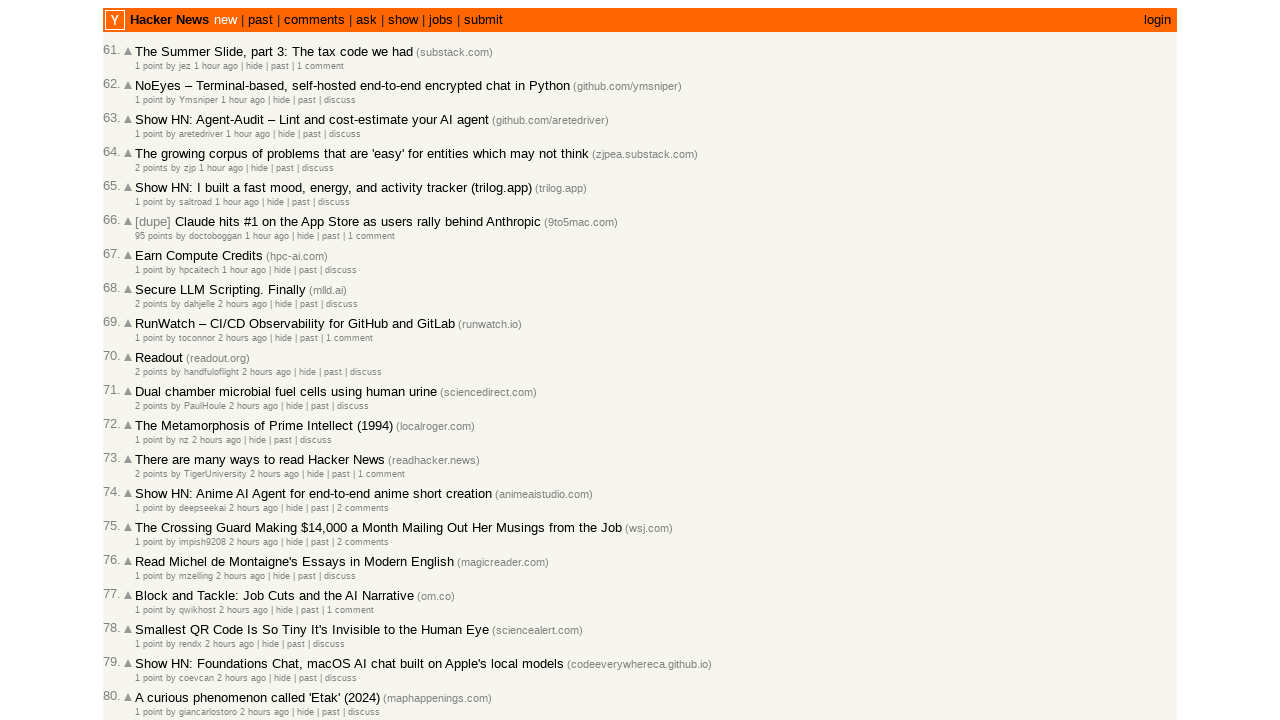

Waited for next page of articles to load
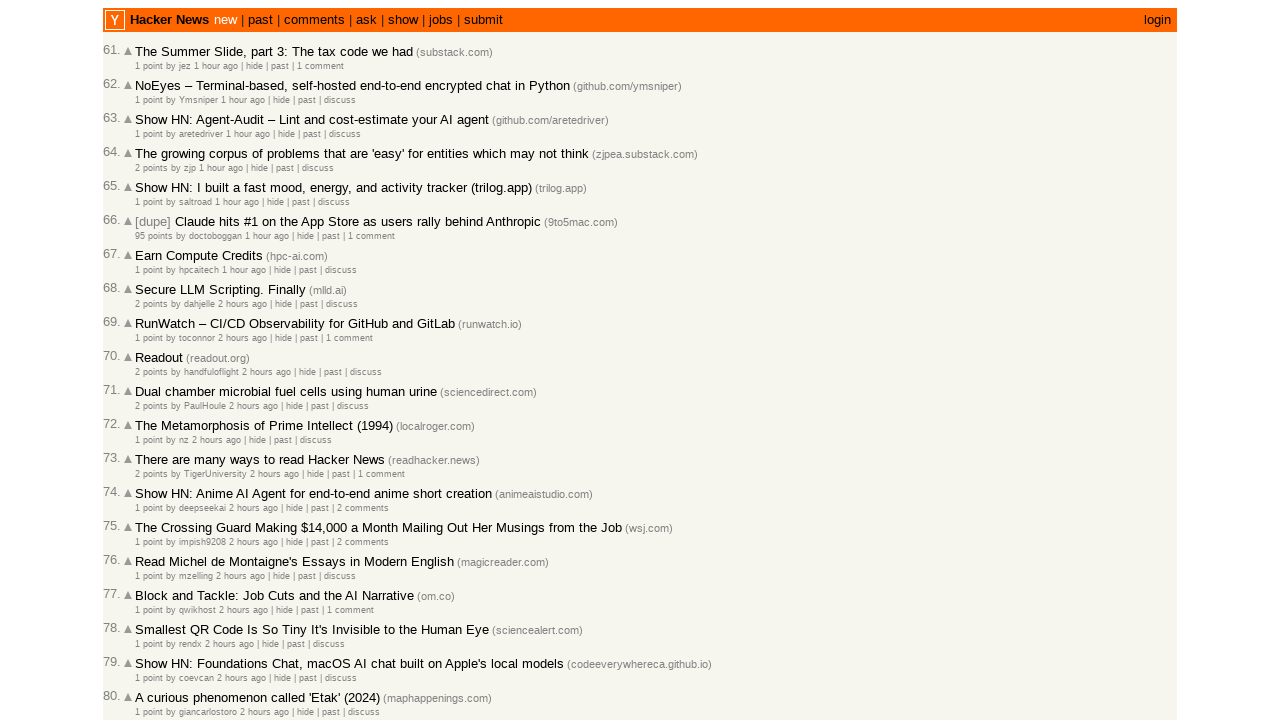

Checked 30 articles for correct newest-to-oldest sorting (total checked: 90)
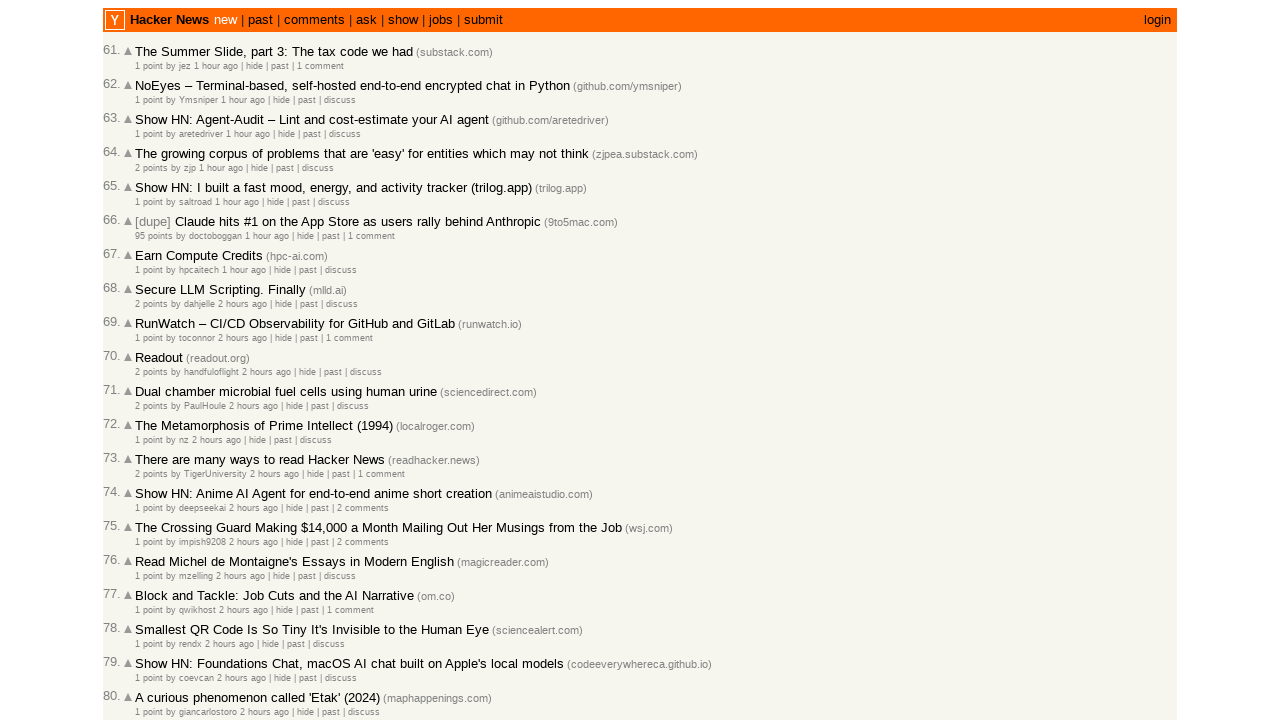

Clicked 'More' link to load next page of articles at (149, 616) on .morelink
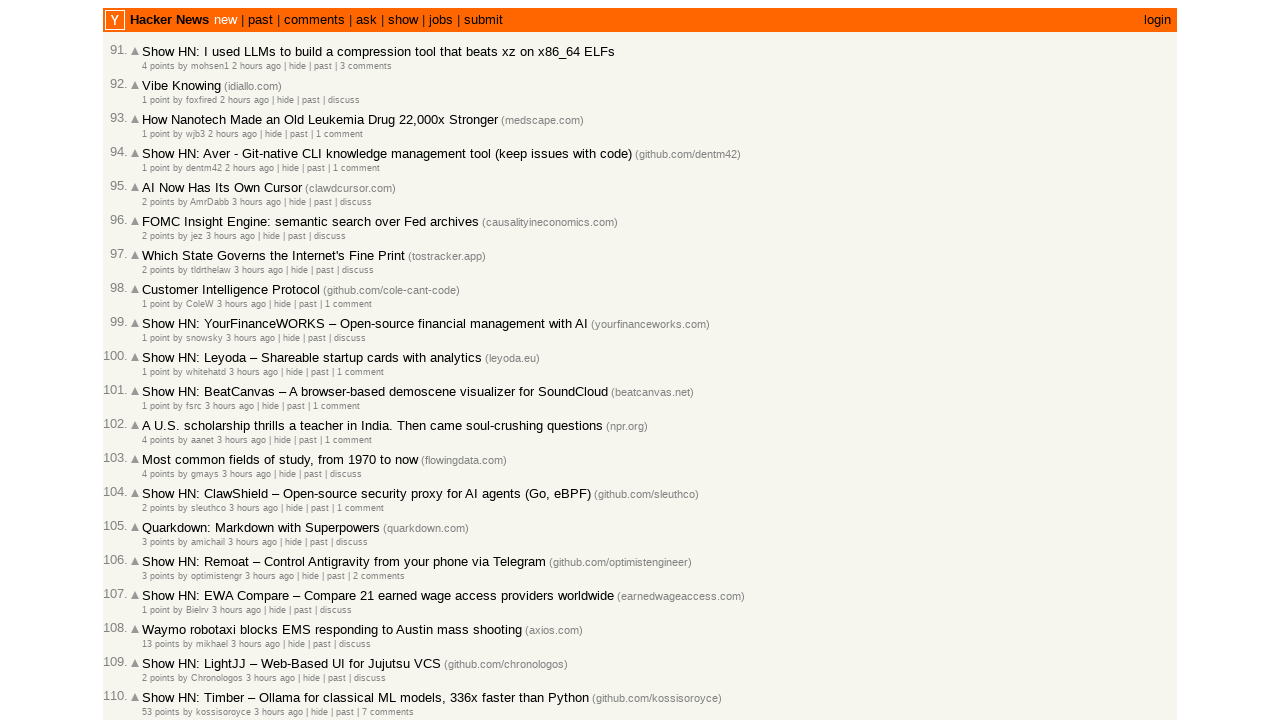

Waited for next page of articles to load
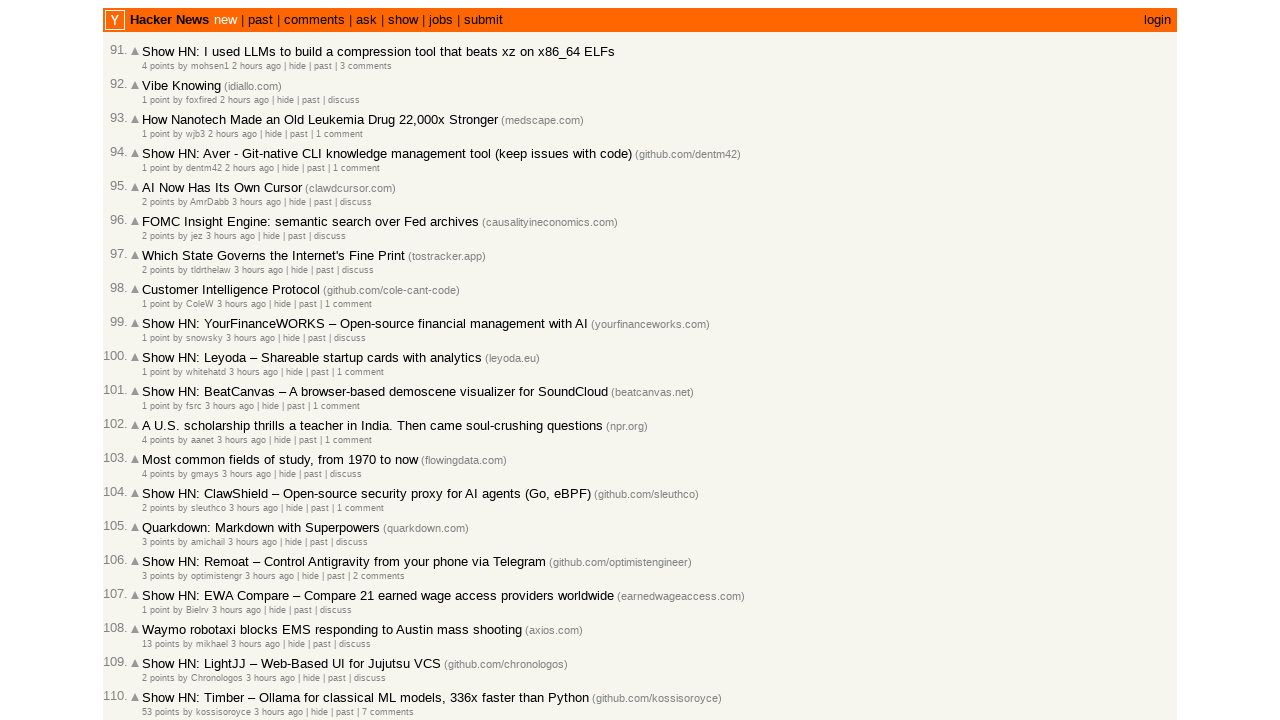

Checked 10 articles for correct newest-to-oldest sorting (total checked: 100)
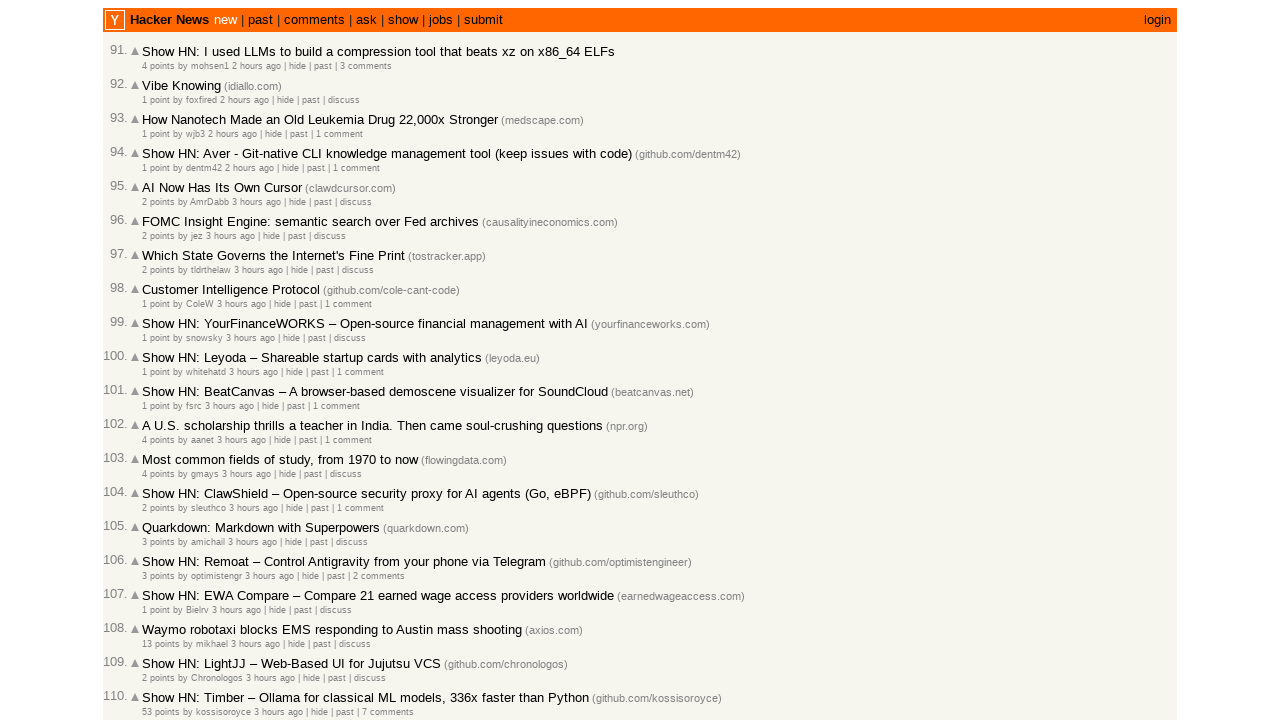

Assertion passed: All 100 articles are correctly sorted from newest to oldest
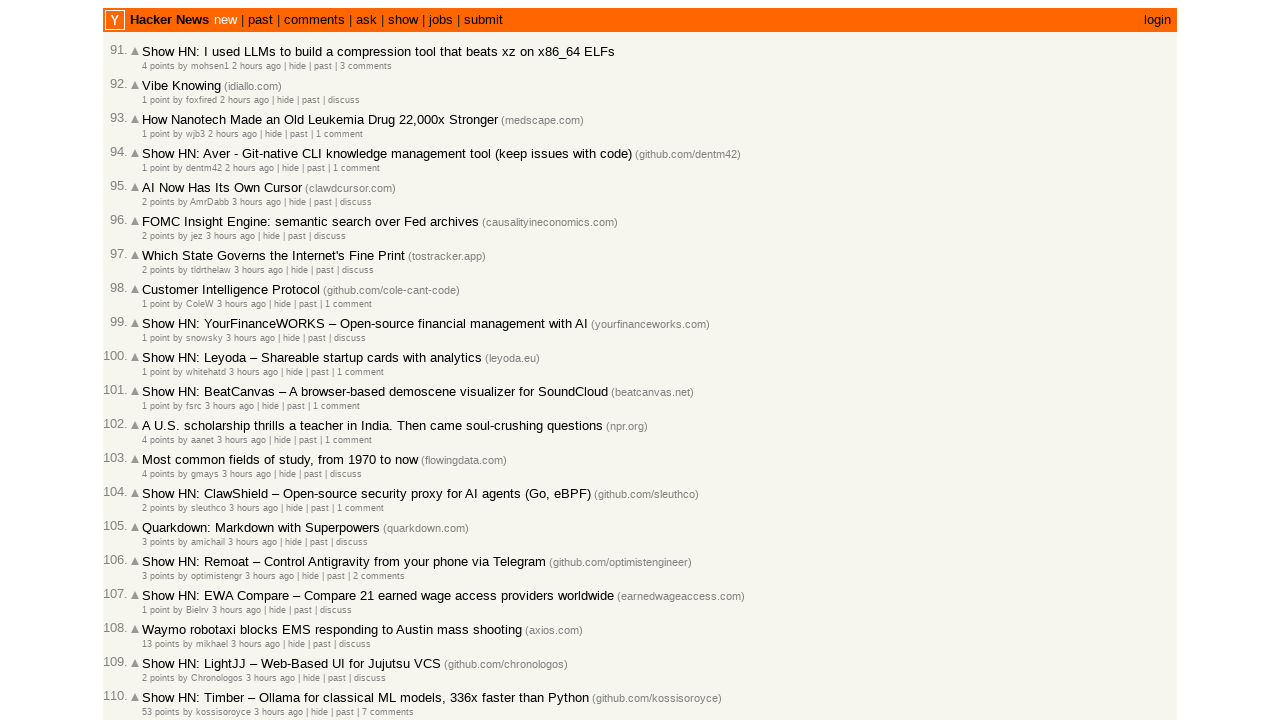

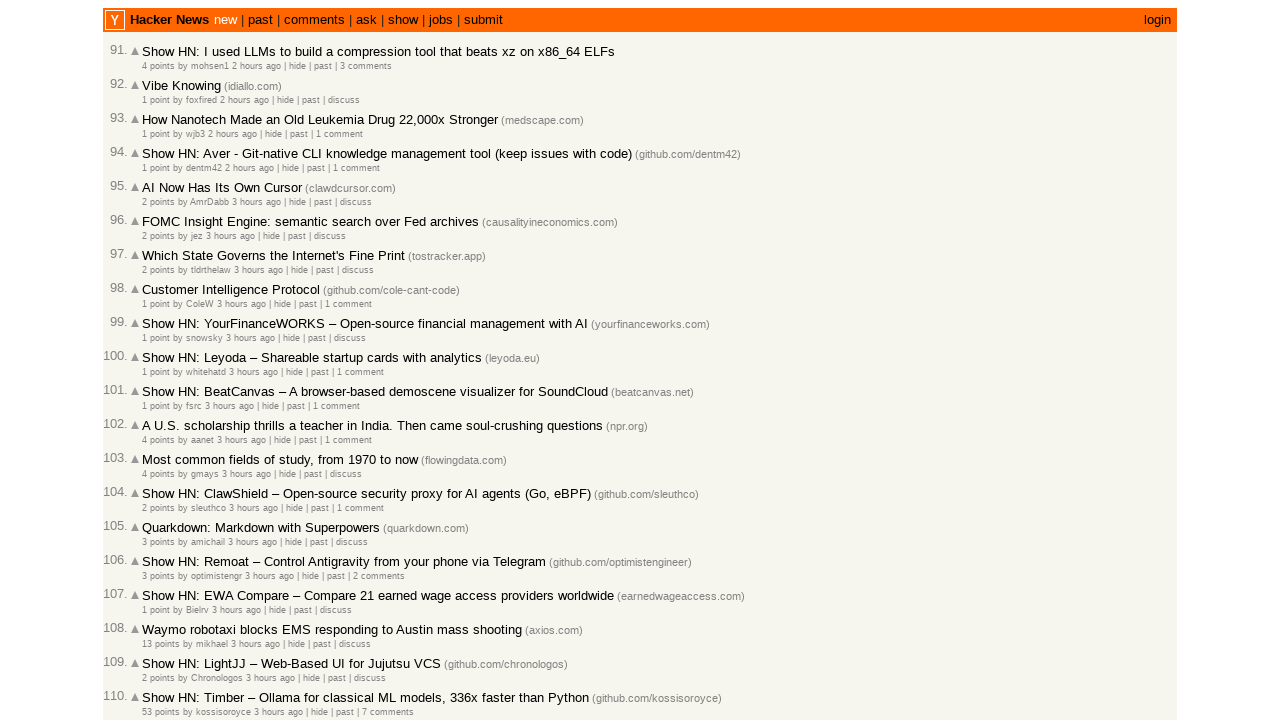